Tests login form with incorrect credentials to verify error message display

Starting URL: https://training-support.net/webelements/login-form/

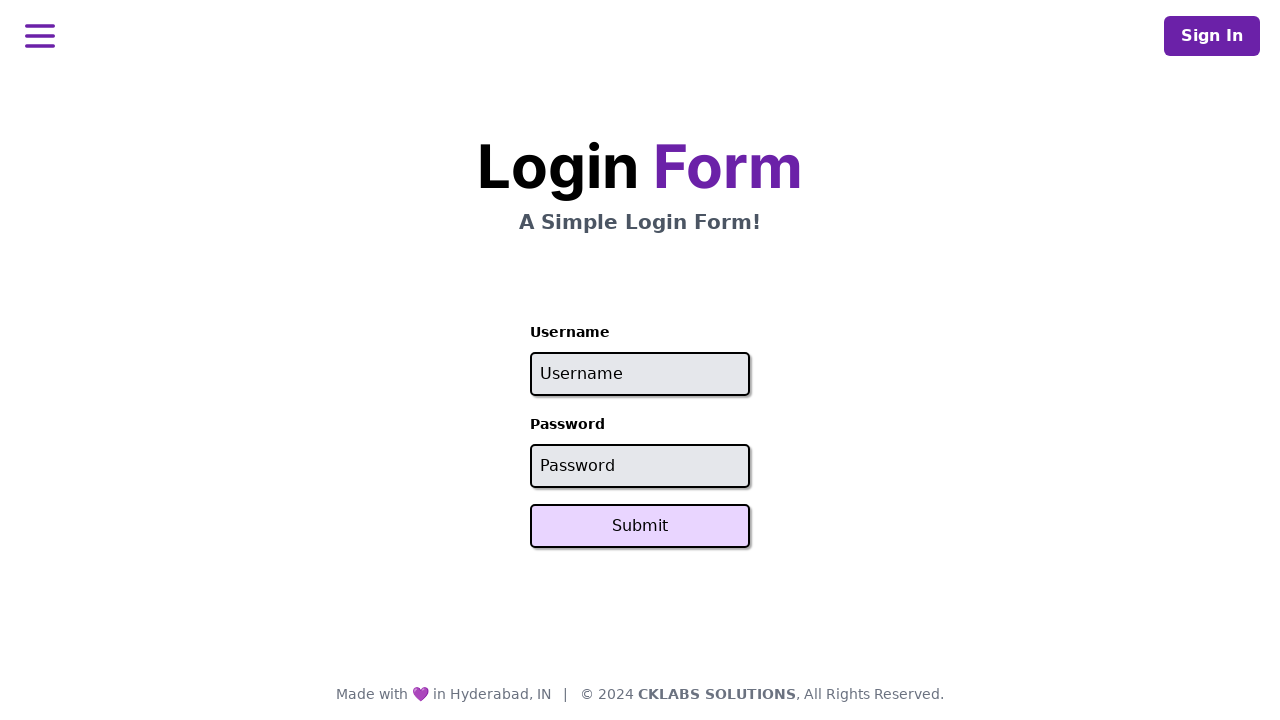

Cleared username field on #username
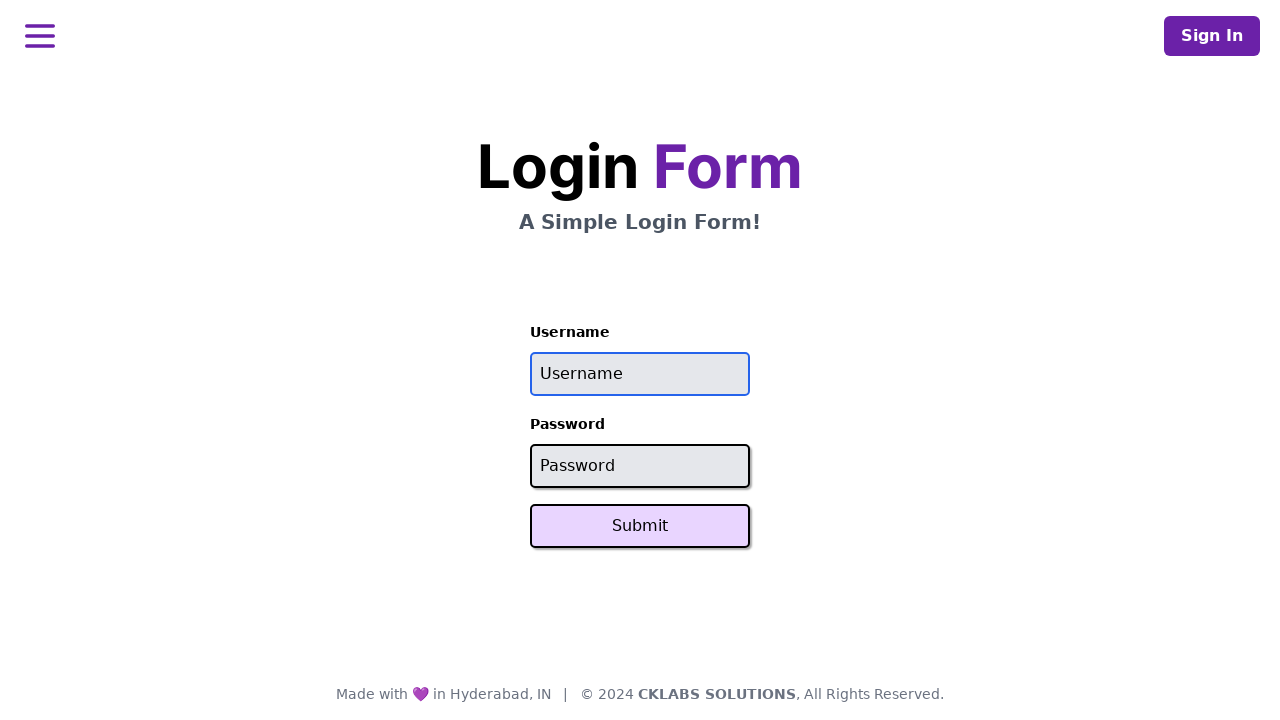

Filled username field with 'admin' on #username
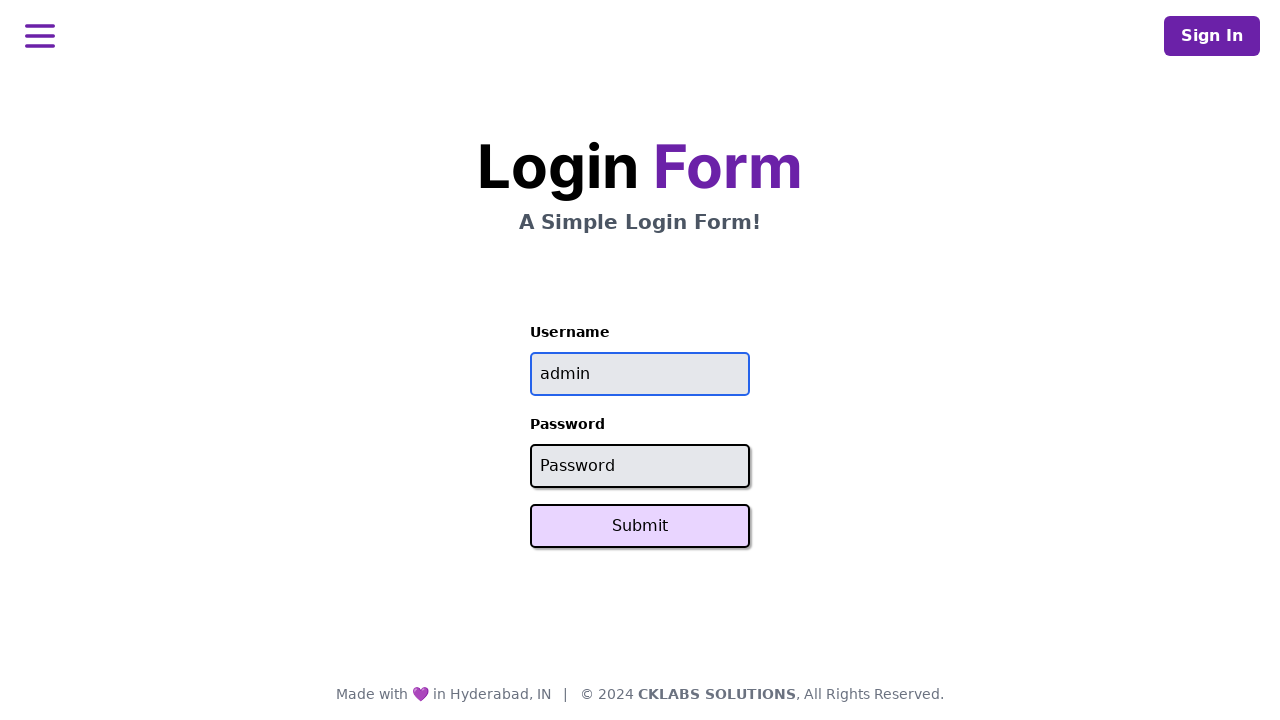

Cleared password field on #password
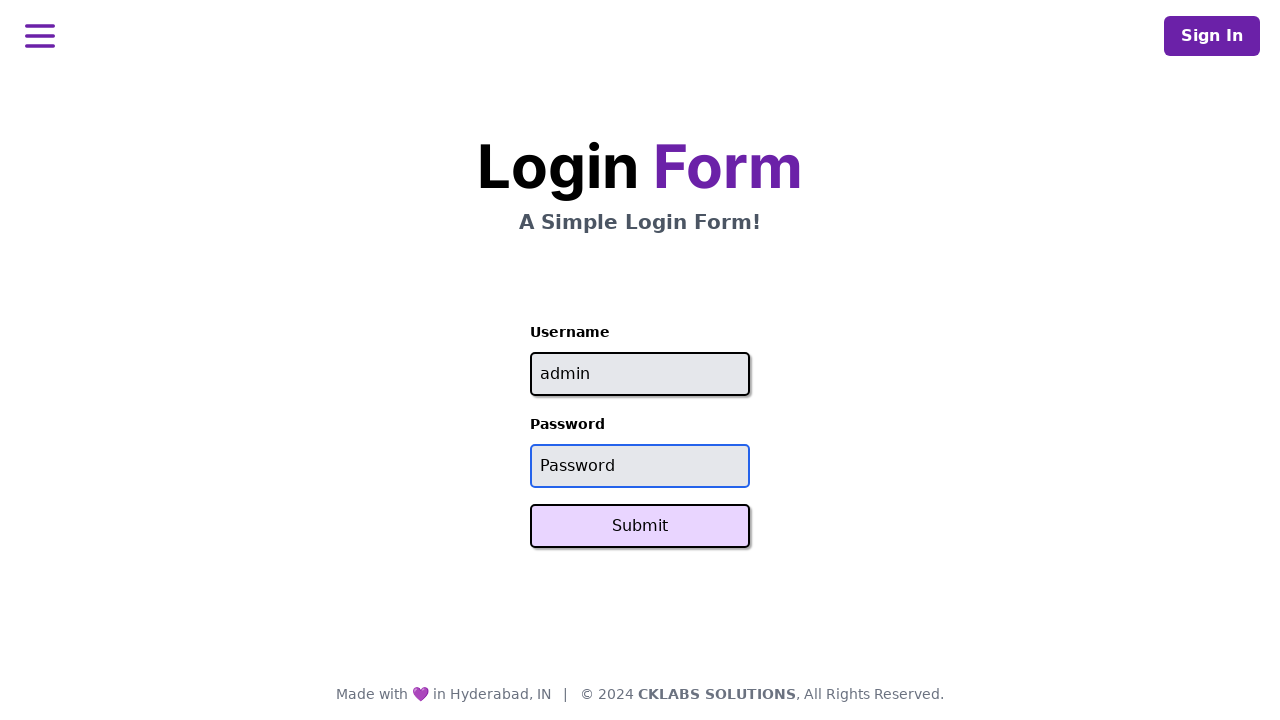

Filled password field with 'wrongPassword' on #password
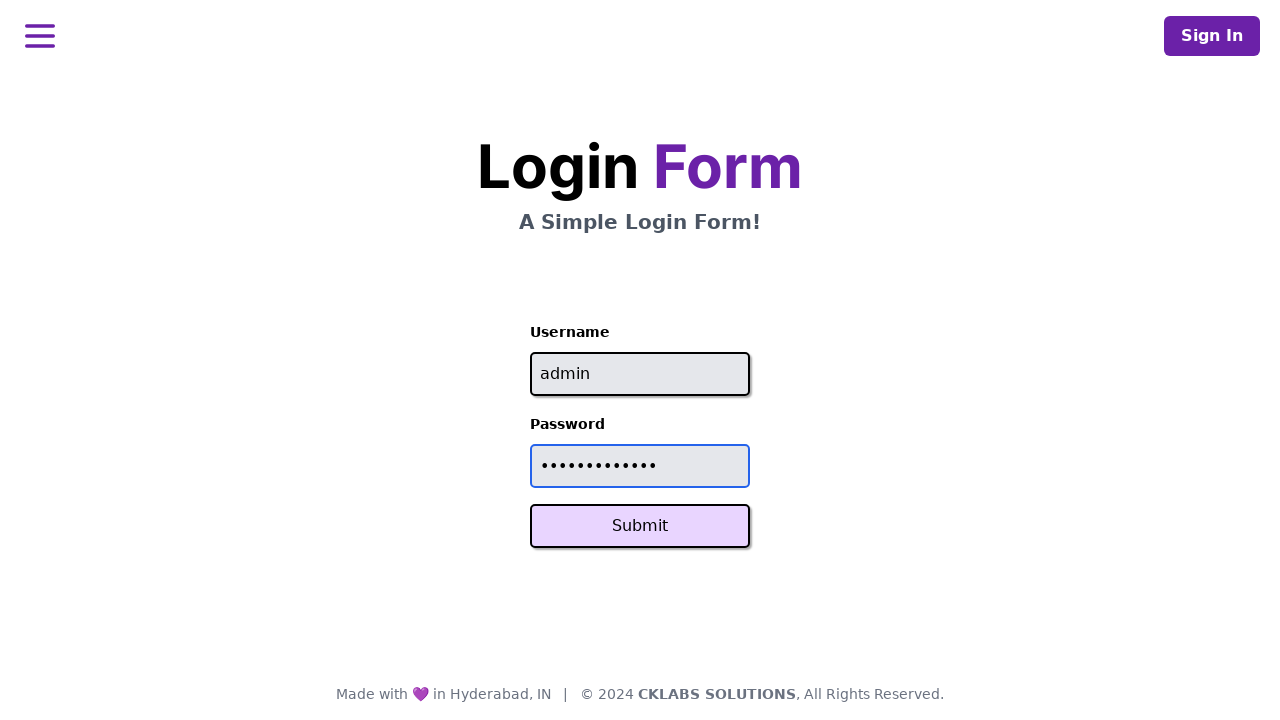

Clicked Submit button with incorrect credentials at (640, 526) on button:text('Submit')
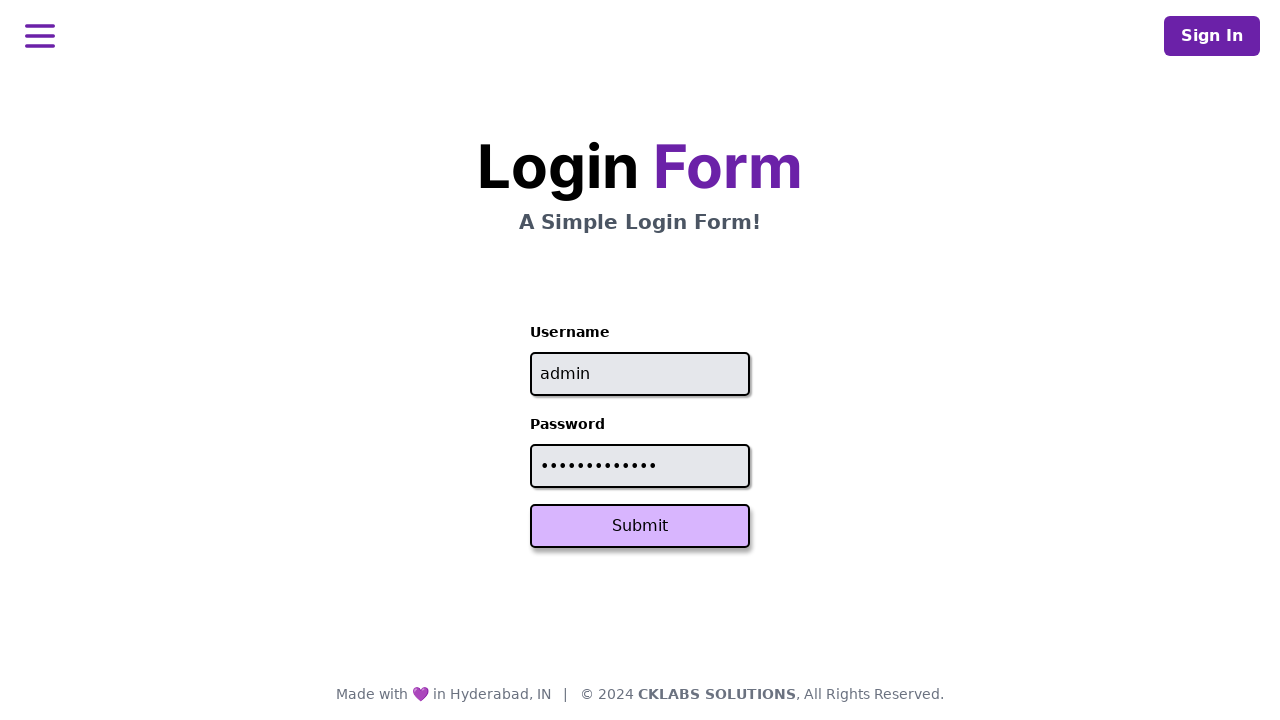

Retrieved error message from page
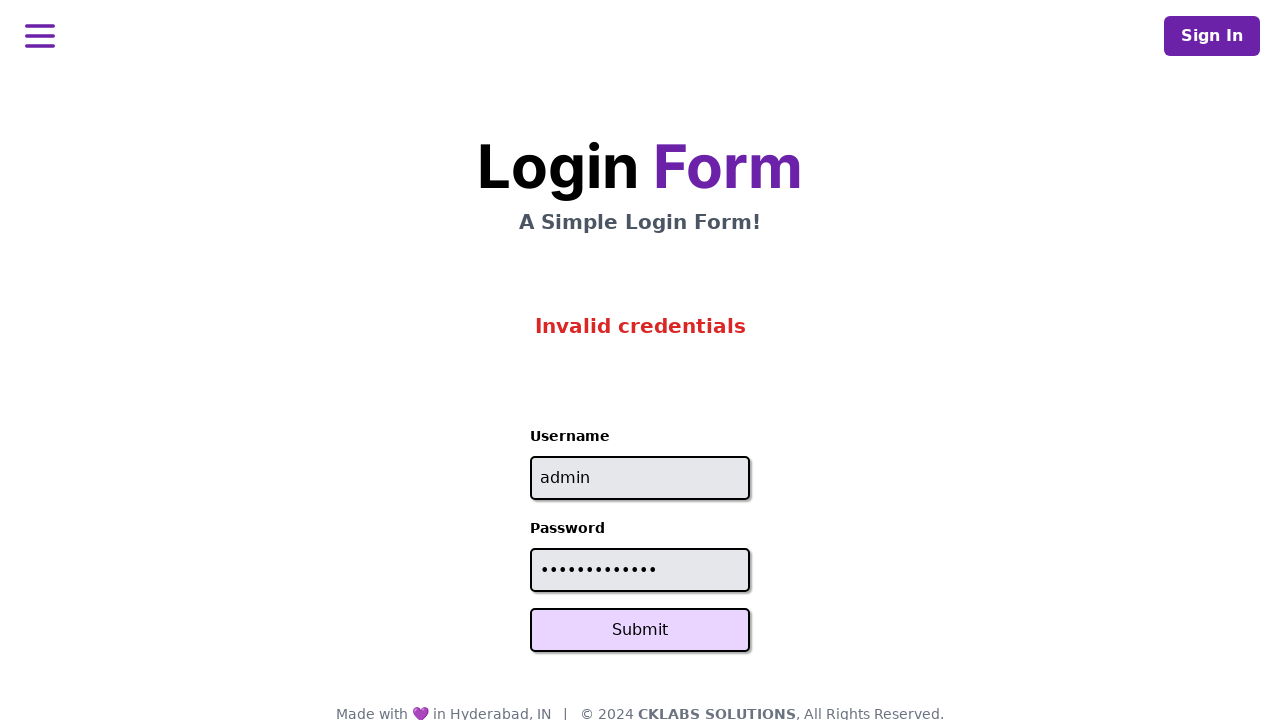

Verified error message displays 'Invalid credentials'
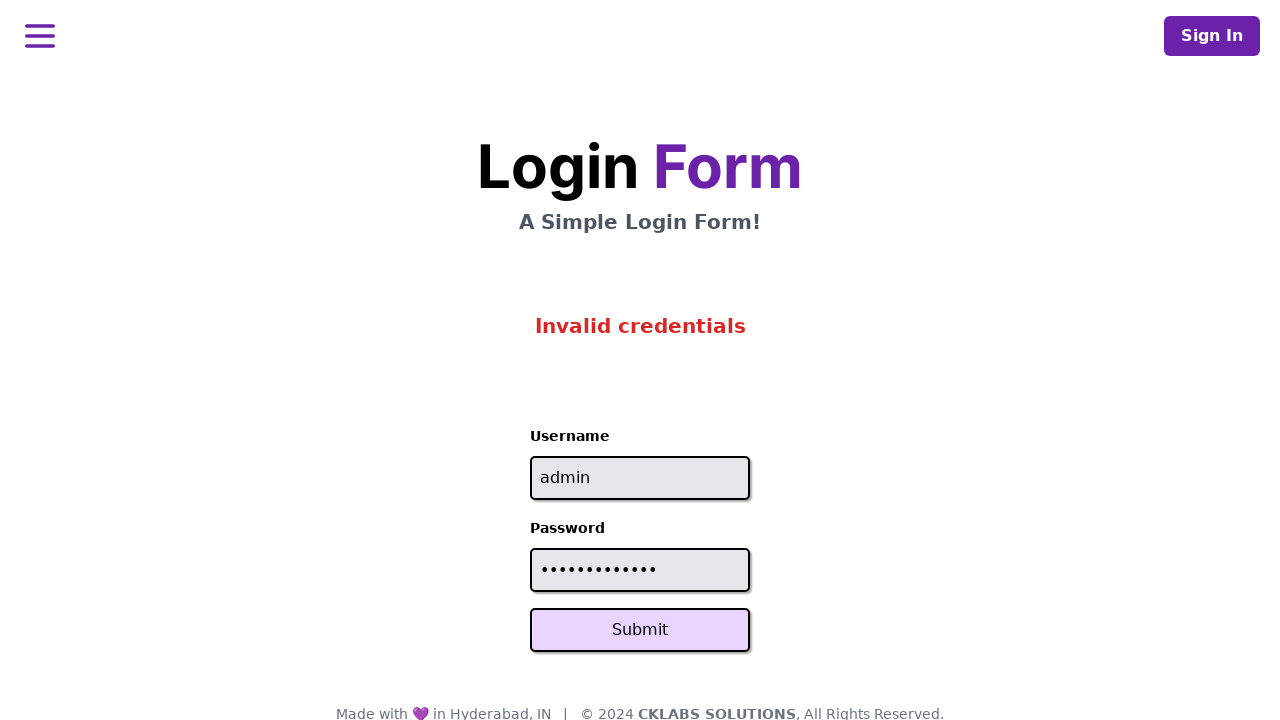

Cleared username field on #username
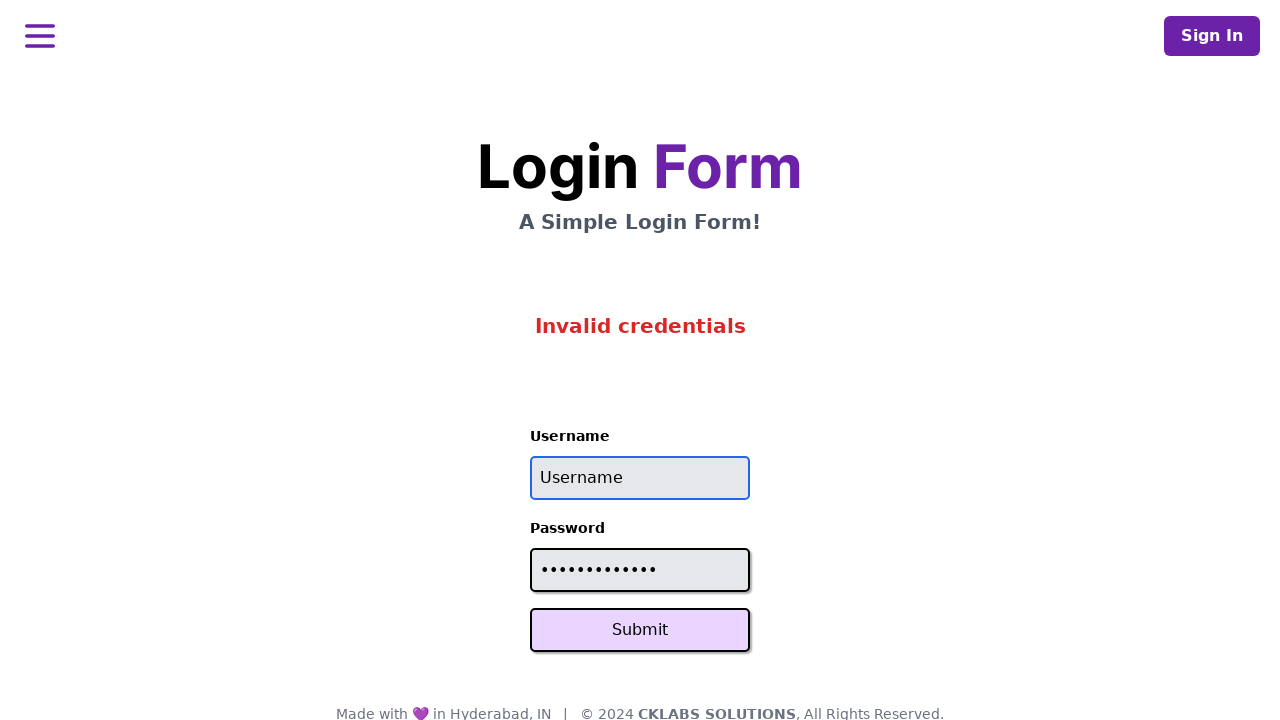

Filled username field with 'admin' on #username
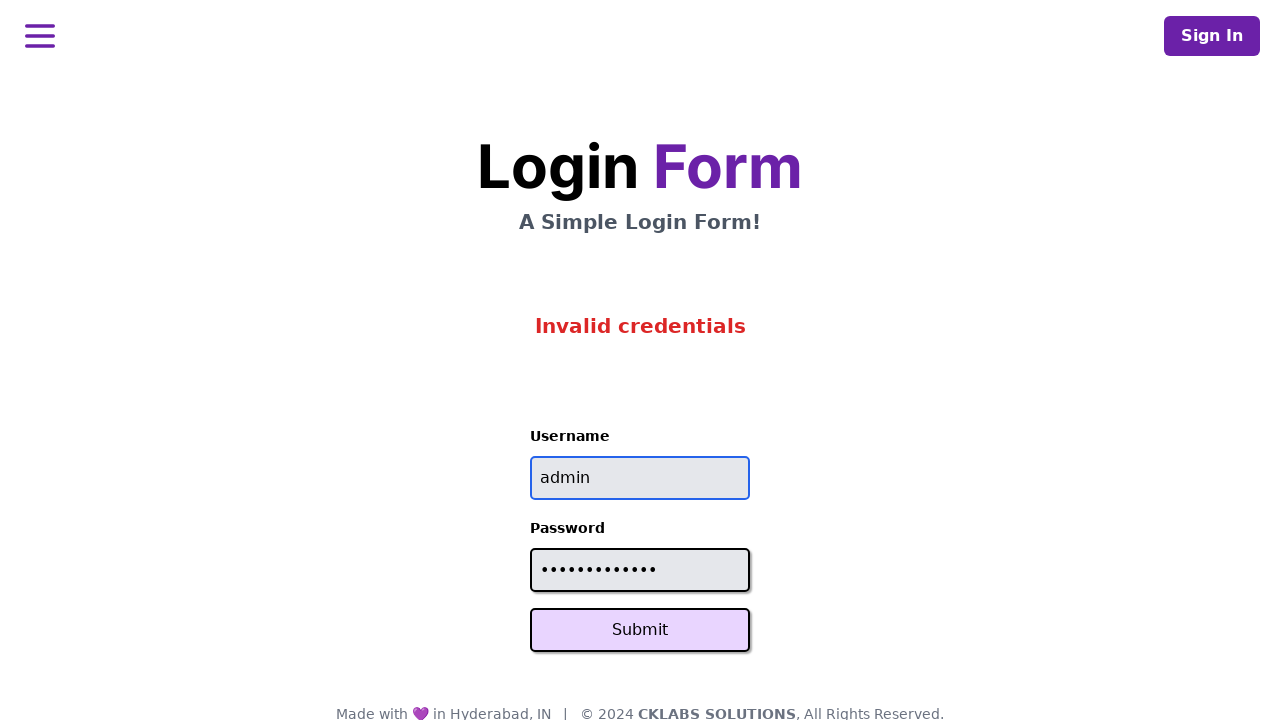

Cleared password field on #password
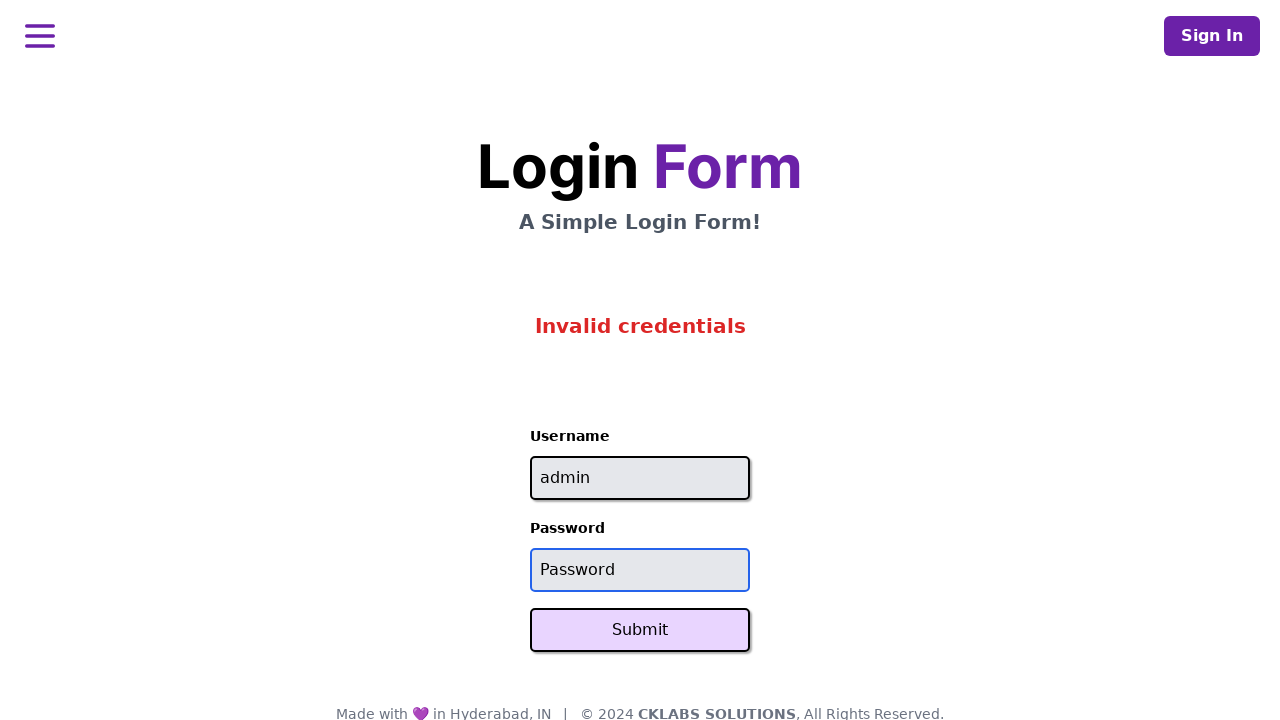

Filled password field with 'wrongPassword' on #password
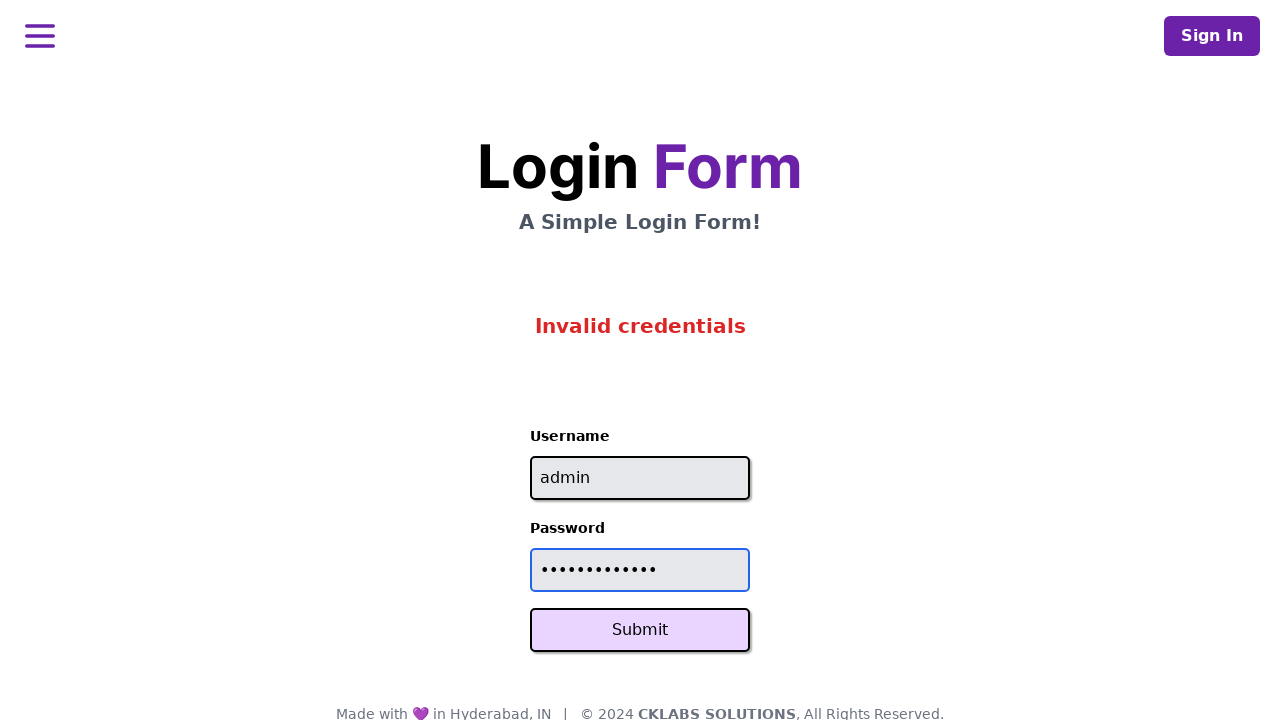

Clicked Submit button with incorrect credentials at (640, 630) on button:text('Submit')
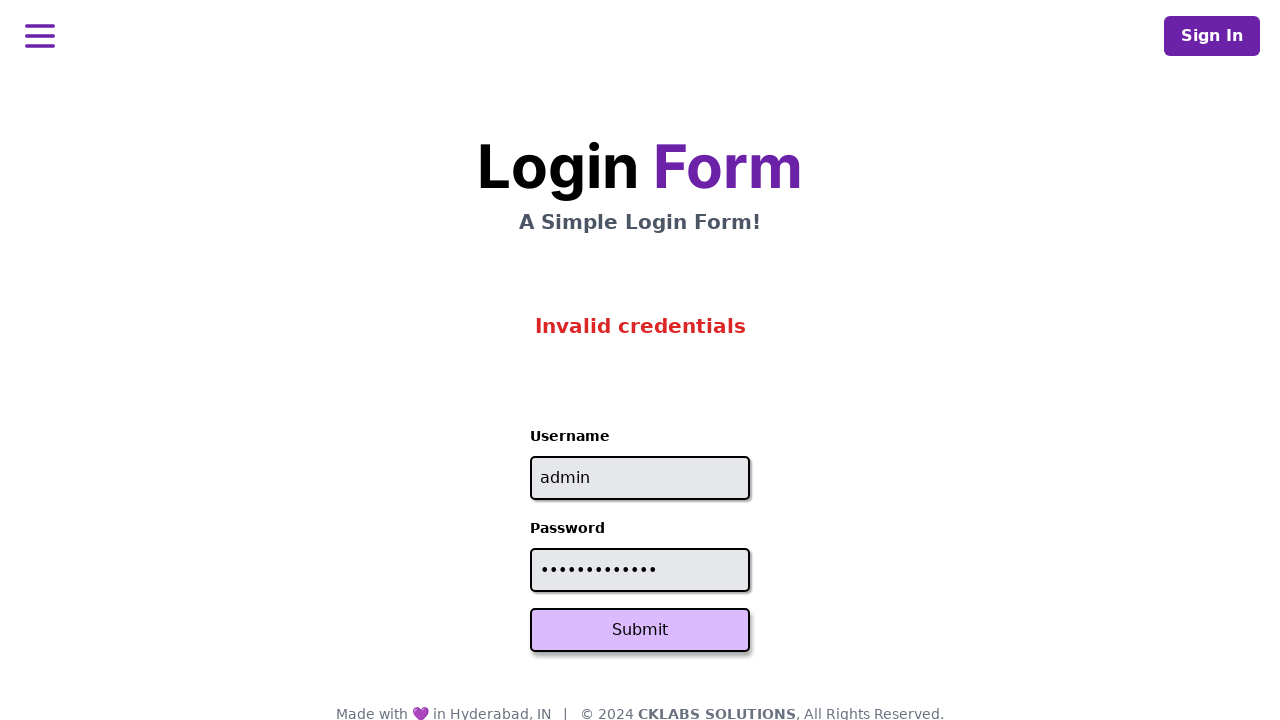

Retrieved error message from page
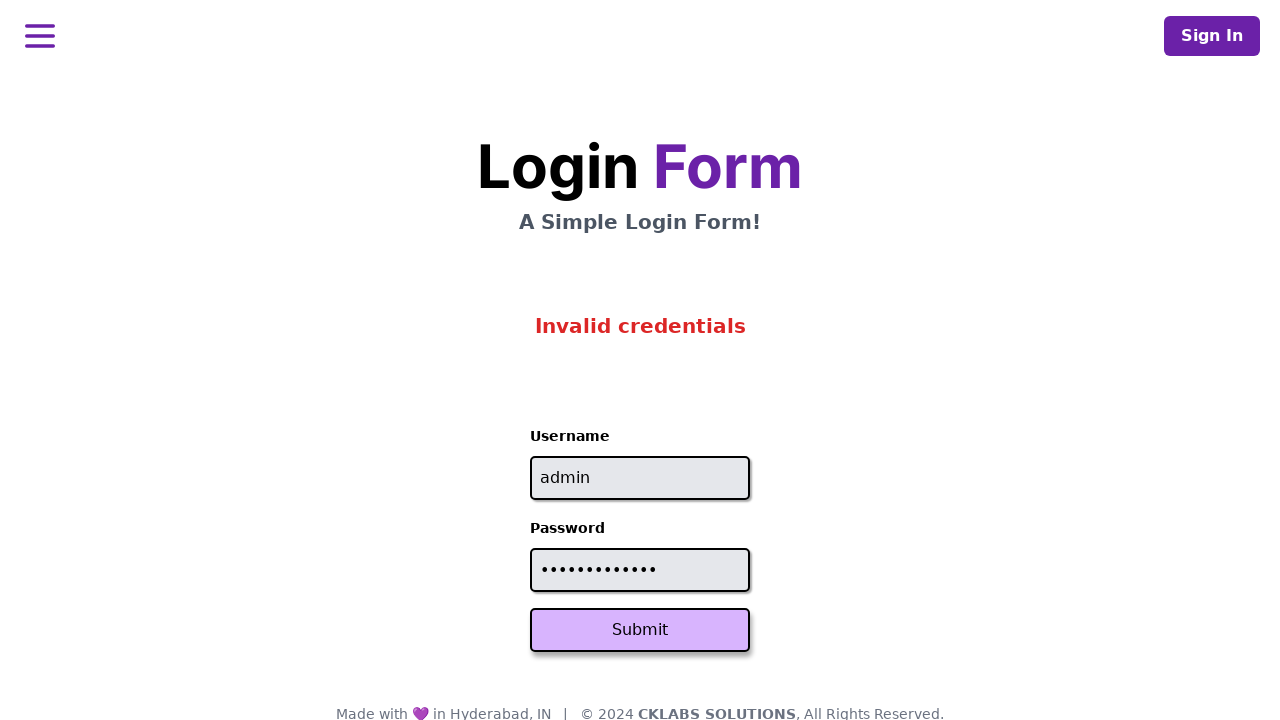

Verified error message displays 'Invalid credentials'
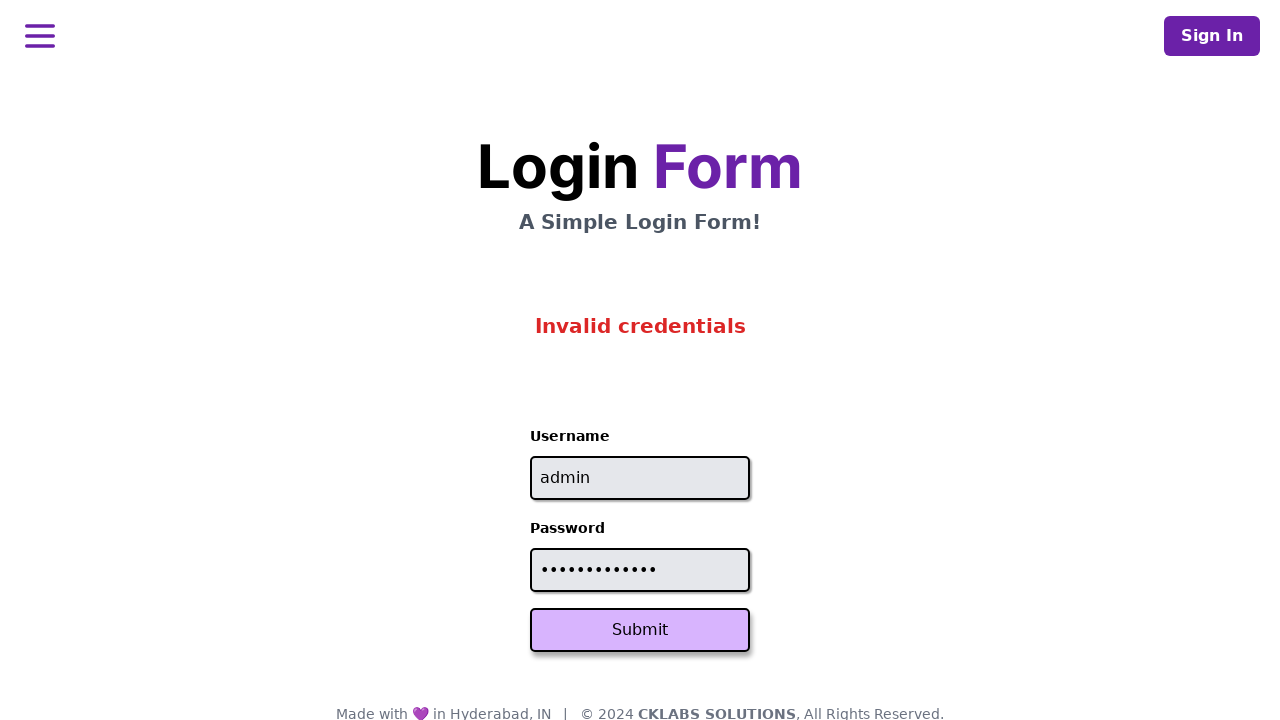

Cleared username field on #username
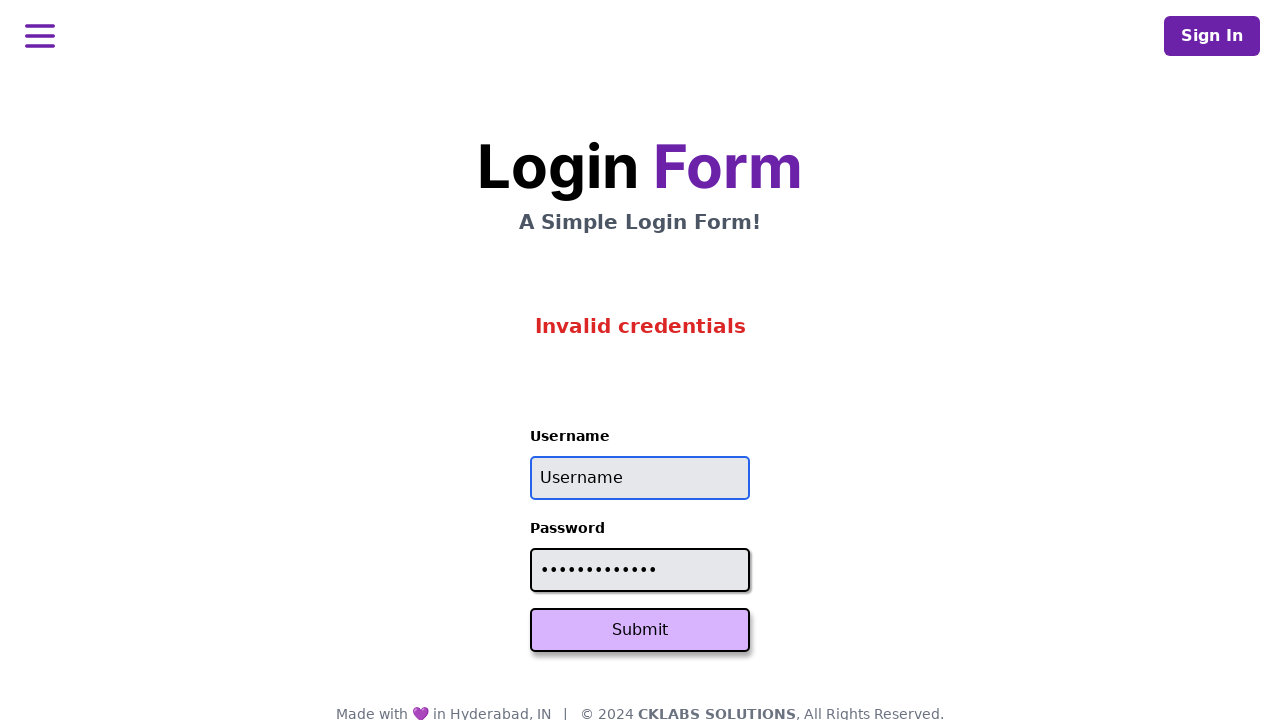

Filled username field with 'admin' on #username
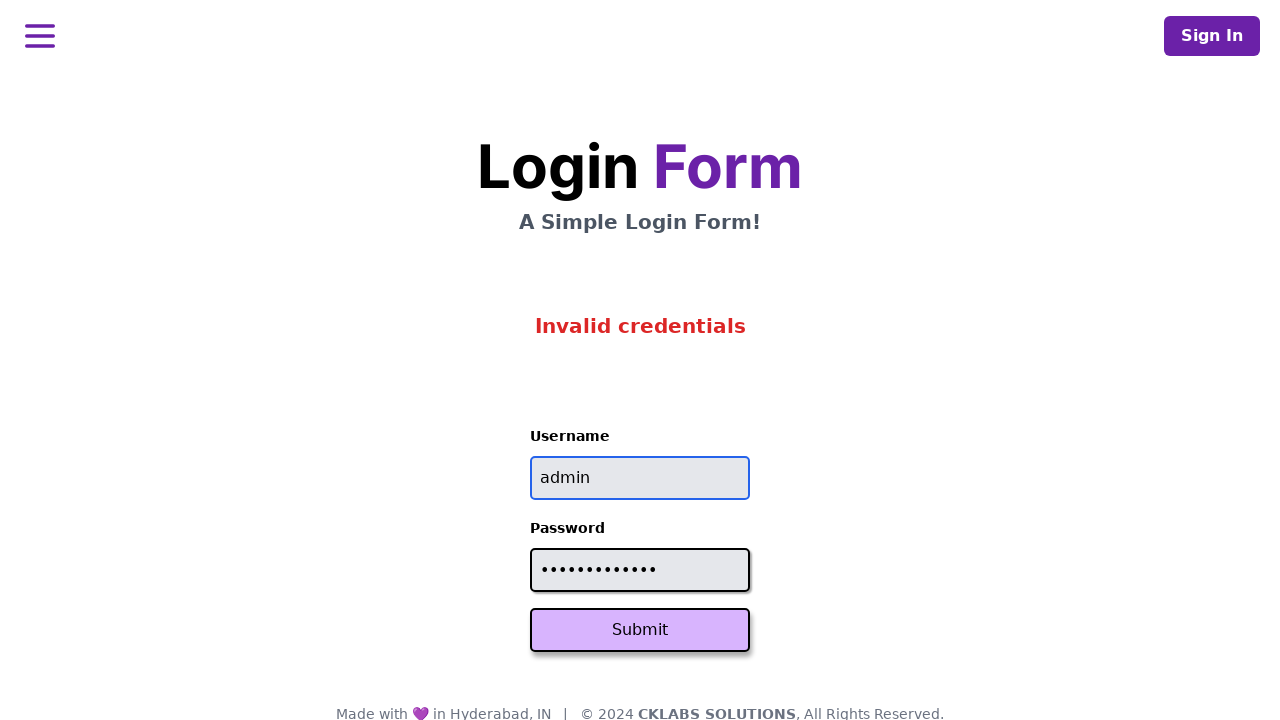

Cleared password field on #password
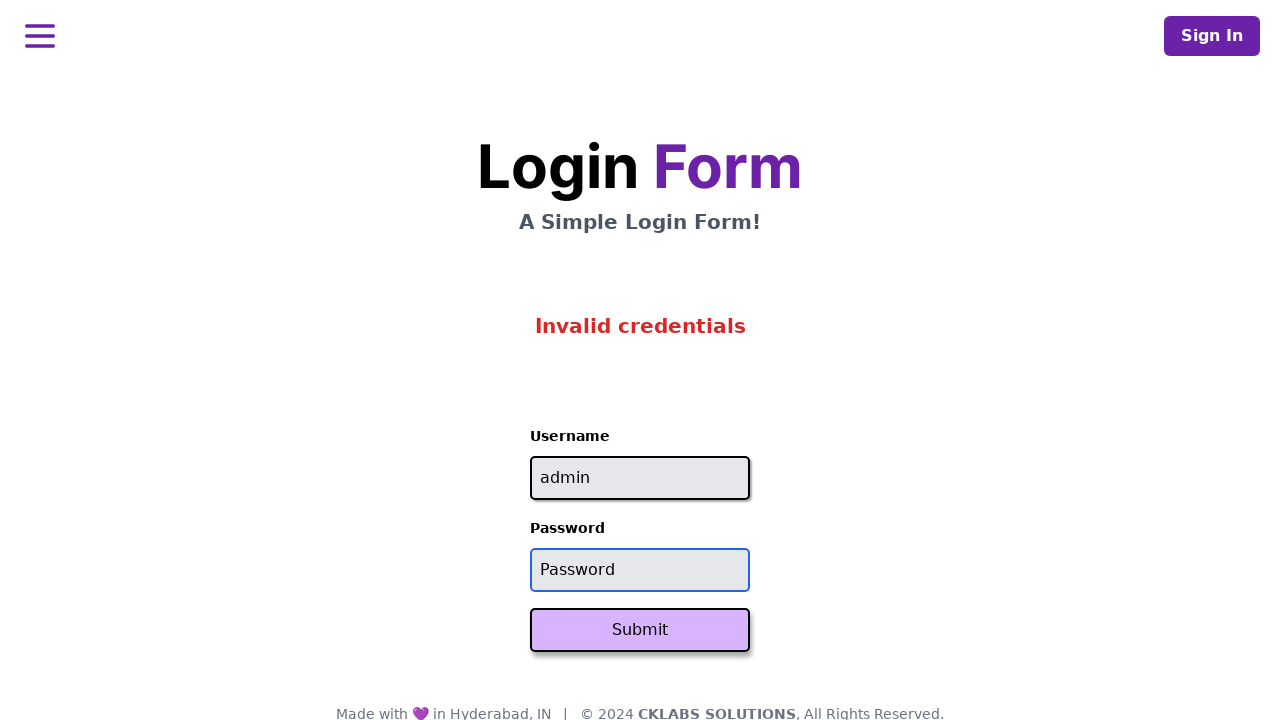

Filled password field with 'wrongPassword' on #password
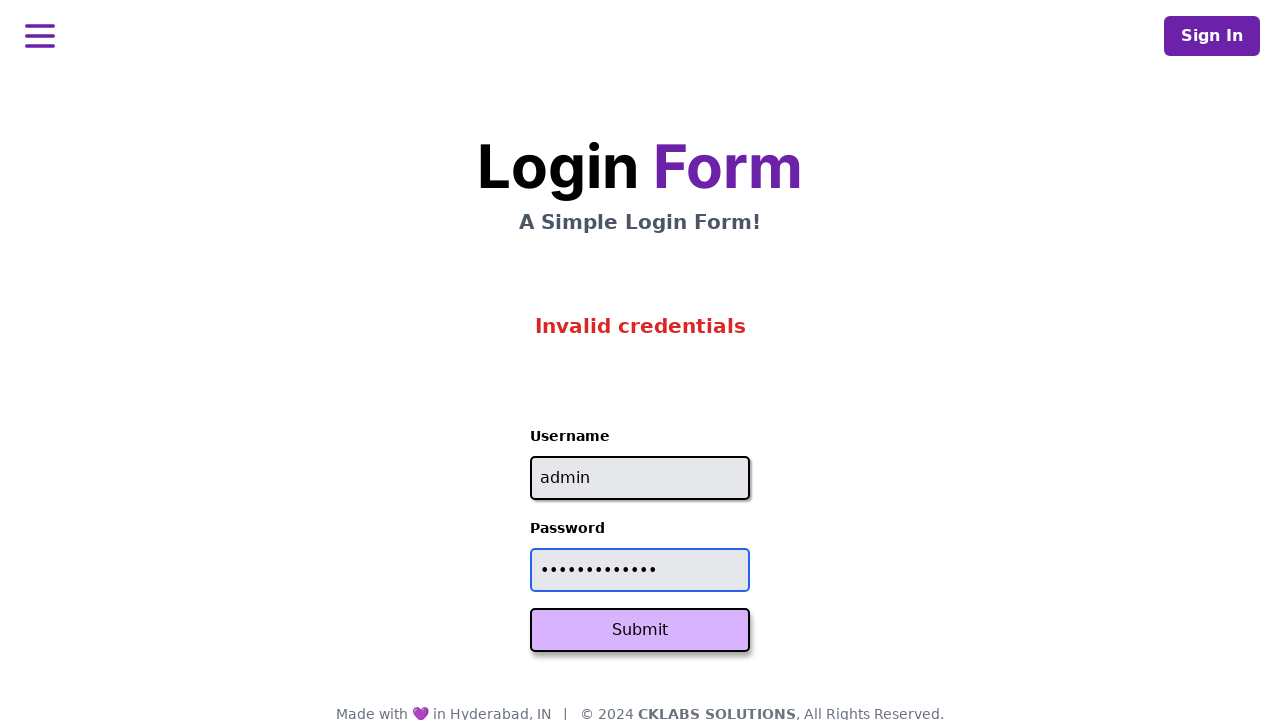

Clicked Submit button with incorrect credentials at (640, 630) on button:text('Submit')
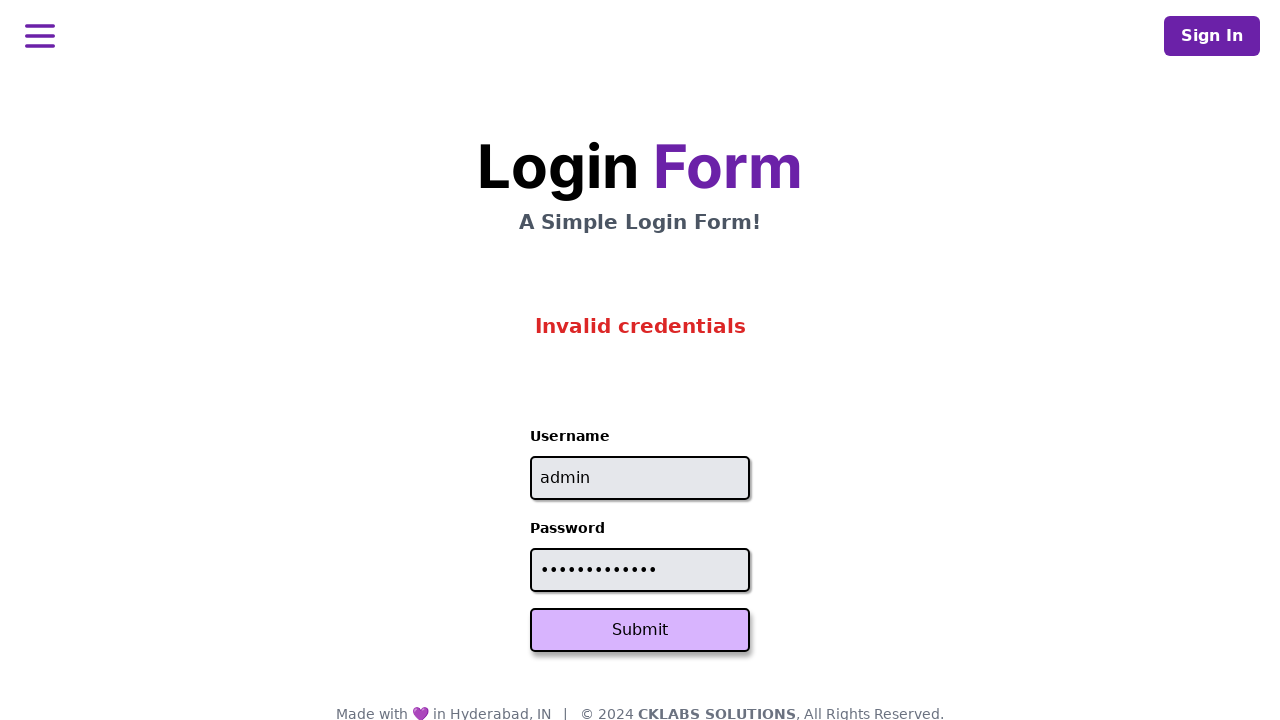

Retrieved error message from page
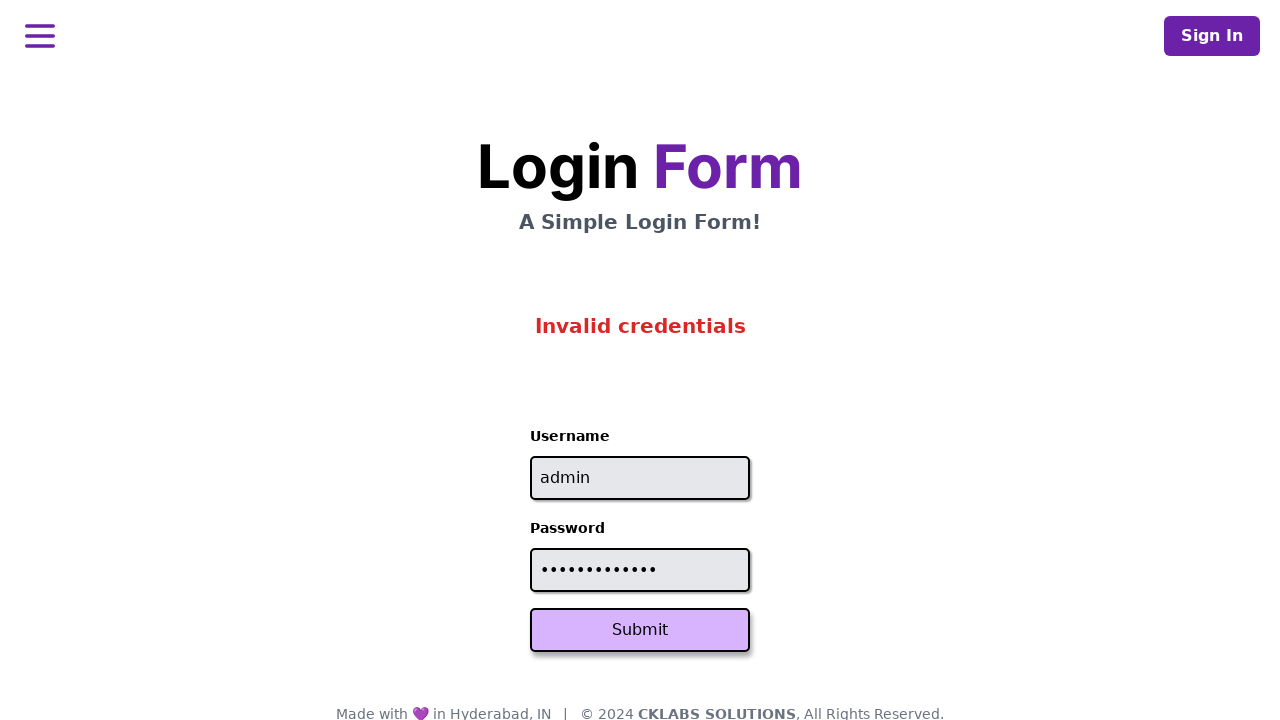

Verified error message displays 'Invalid credentials'
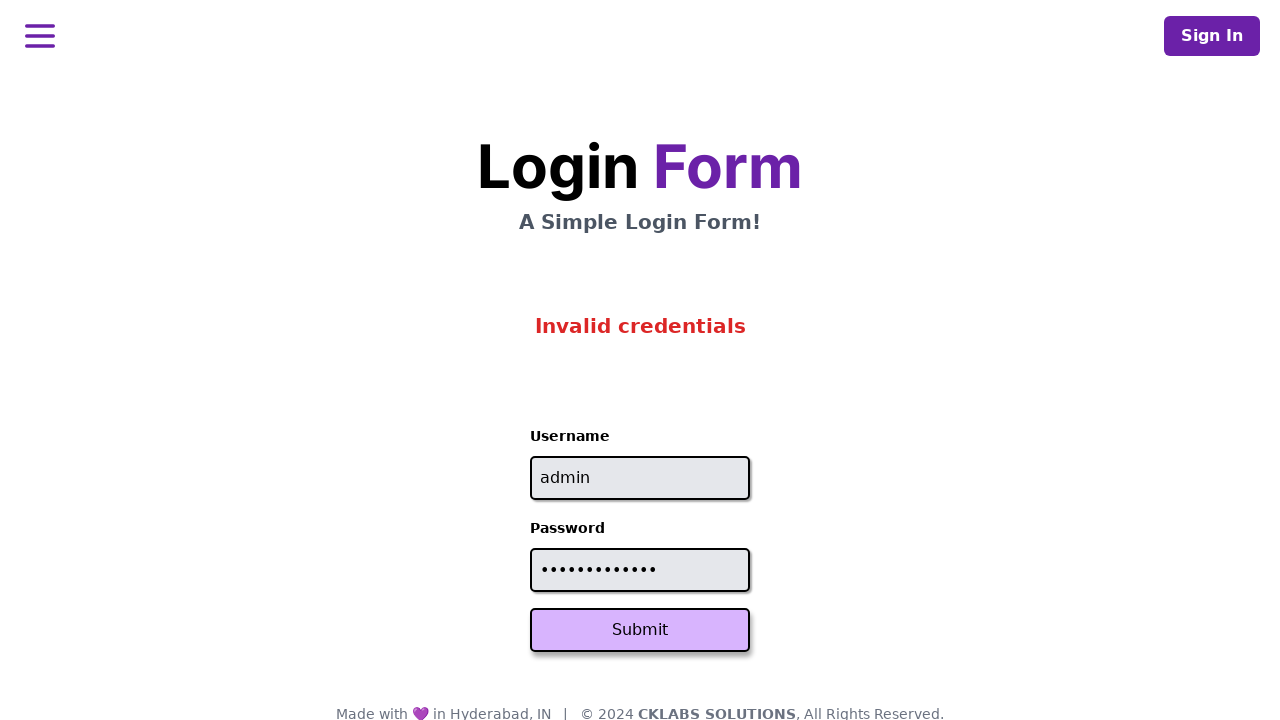

Cleared username field on #username
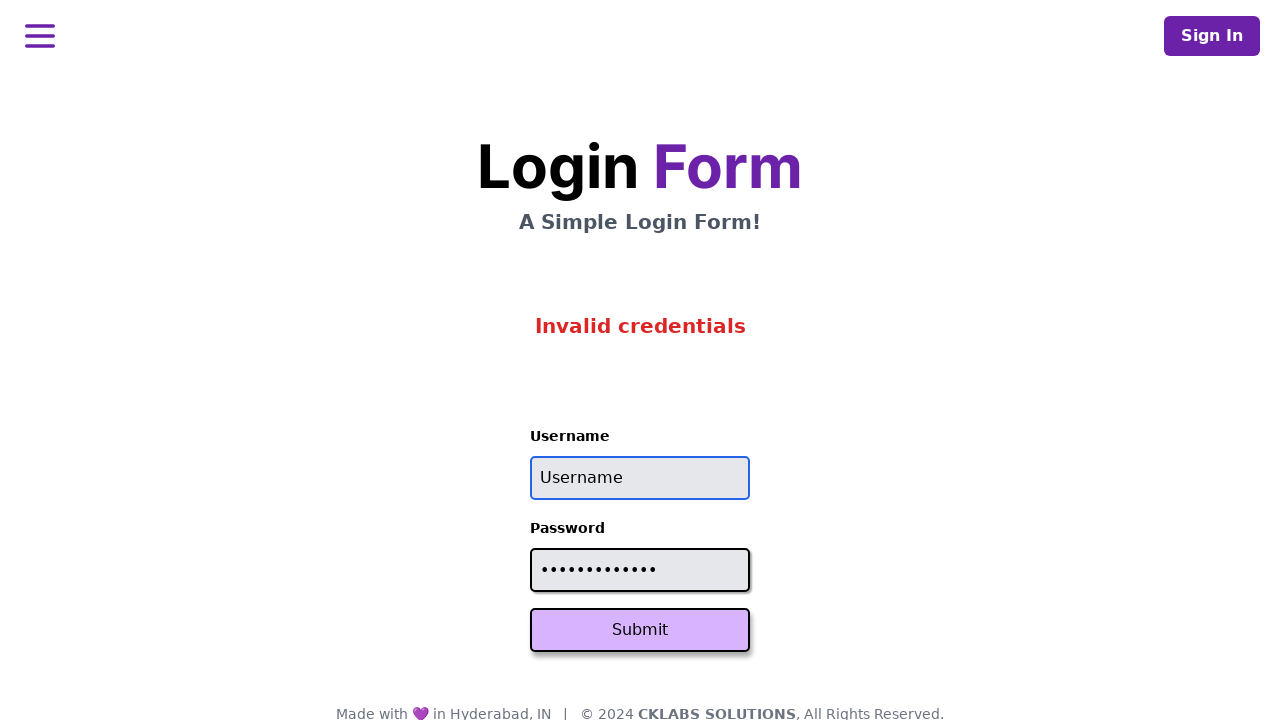

Filled username field with 'admin' on #username
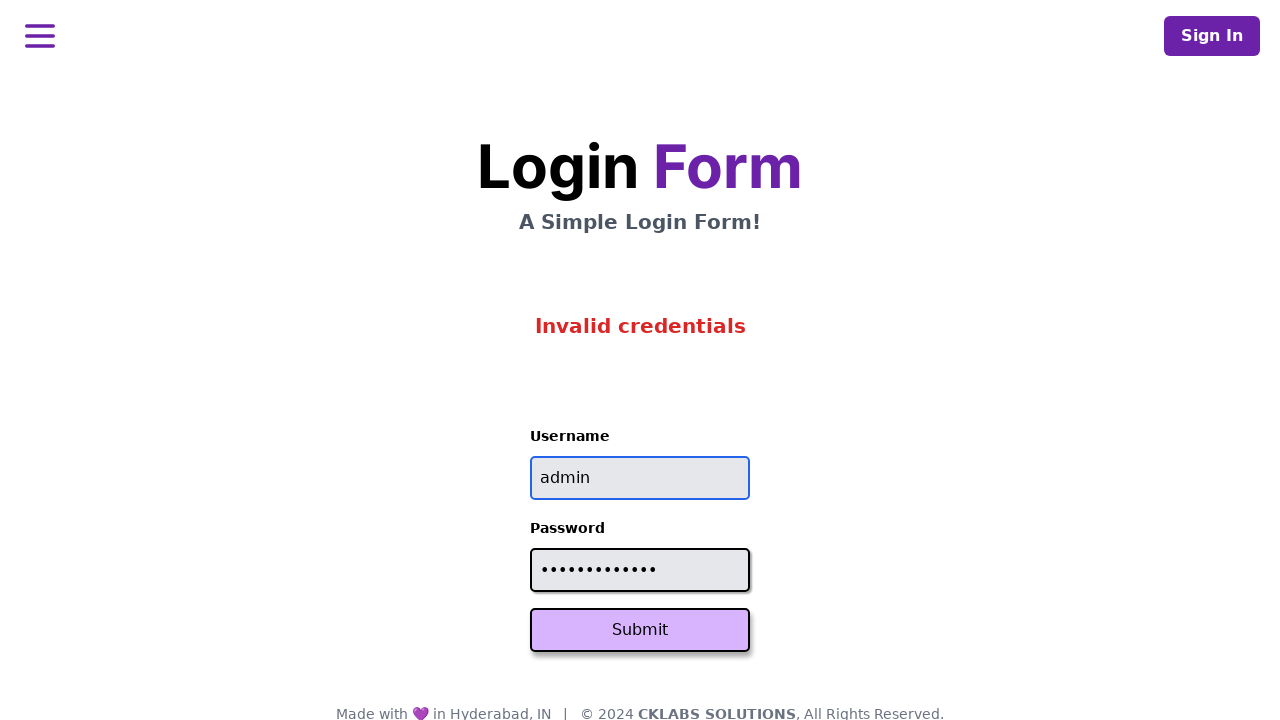

Cleared password field on #password
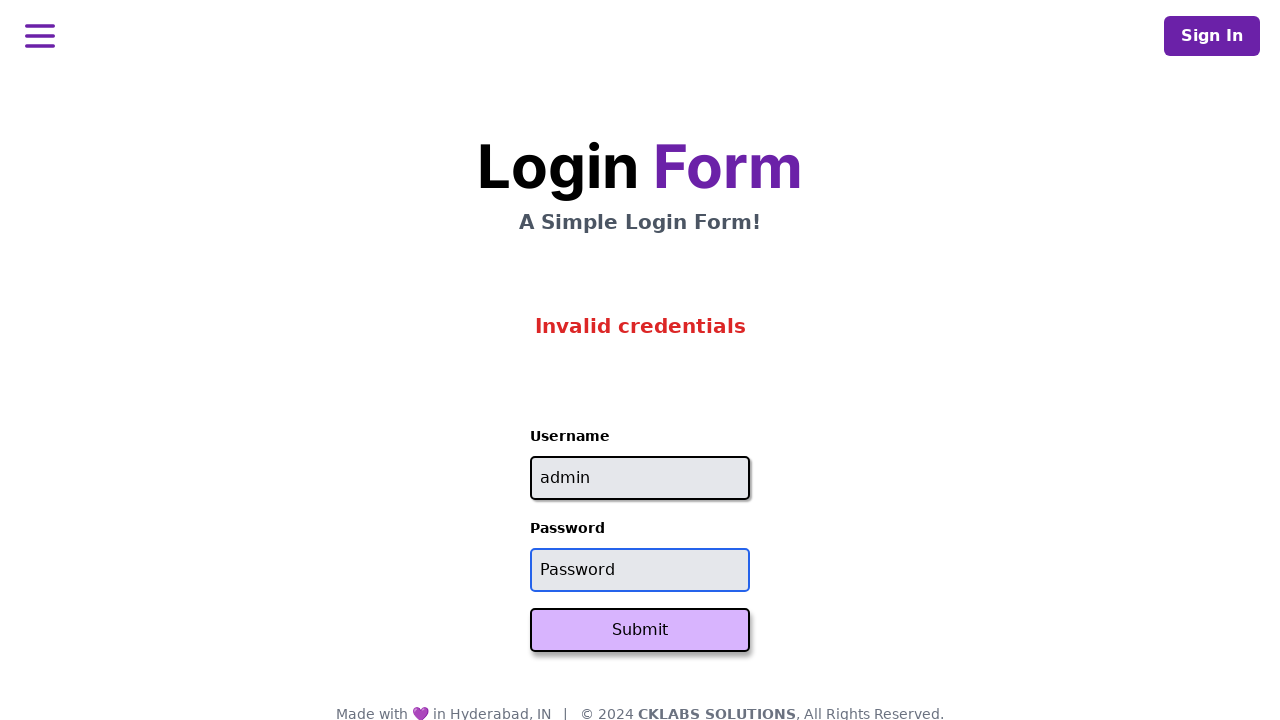

Filled password field with 'wrongPassword' on #password
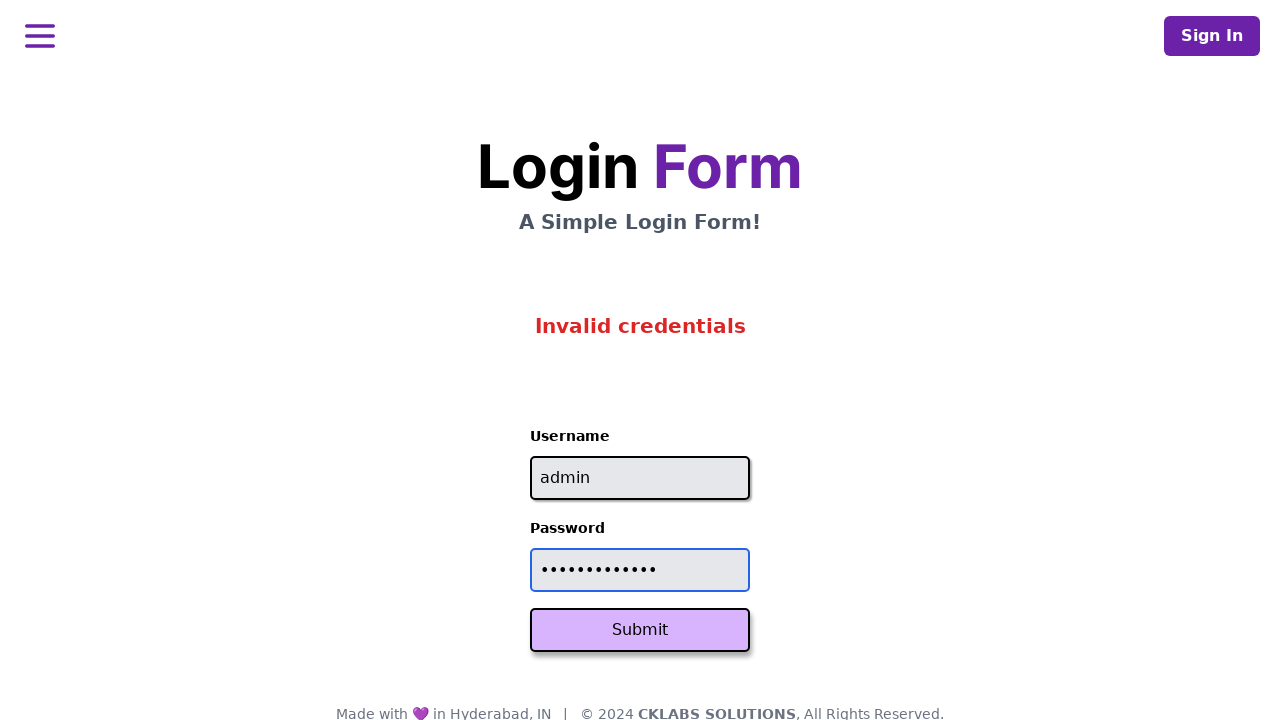

Clicked Submit button with incorrect credentials at (640, 630) on button:text('Submit')
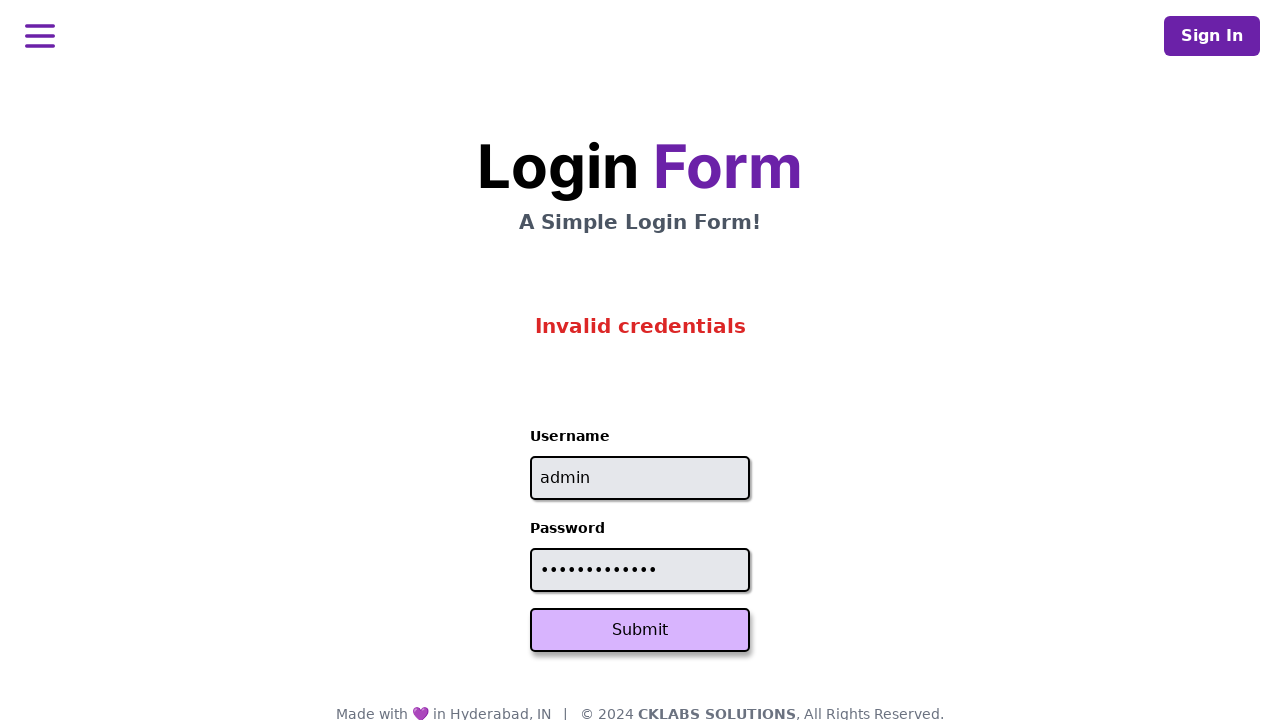

Retrieved error message from page
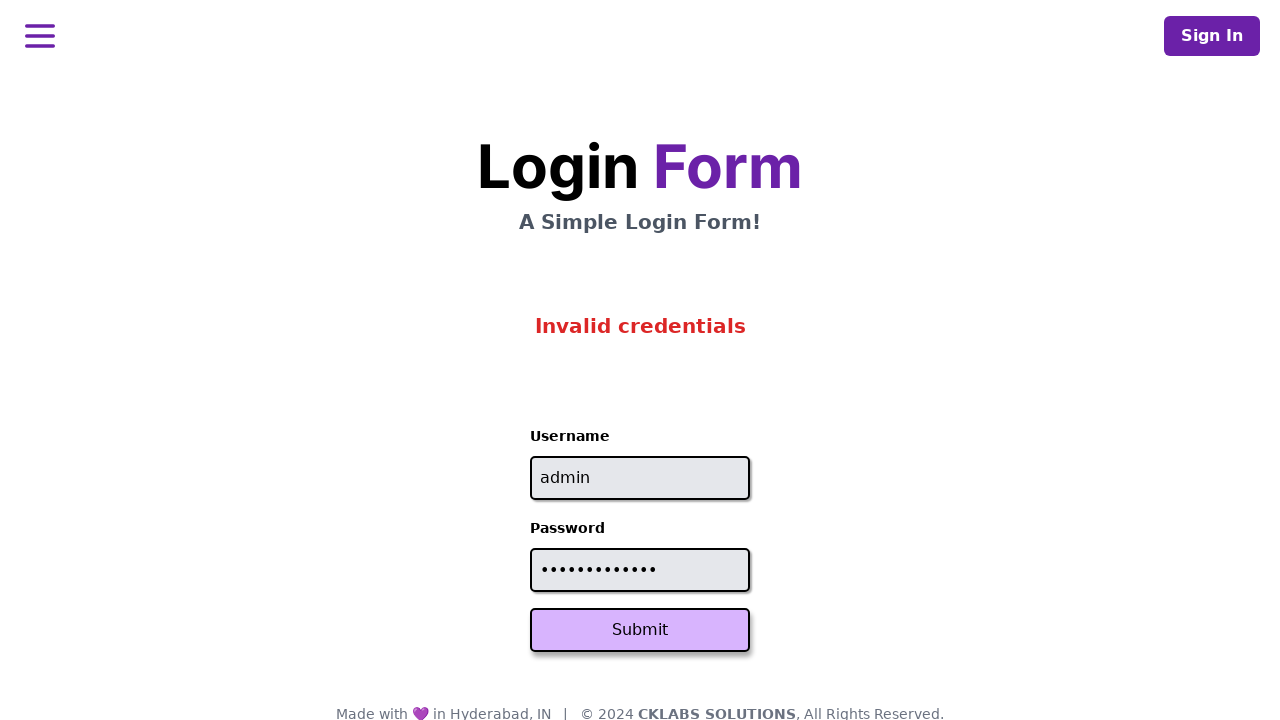

Verified error message displays 'Invalid credentials'
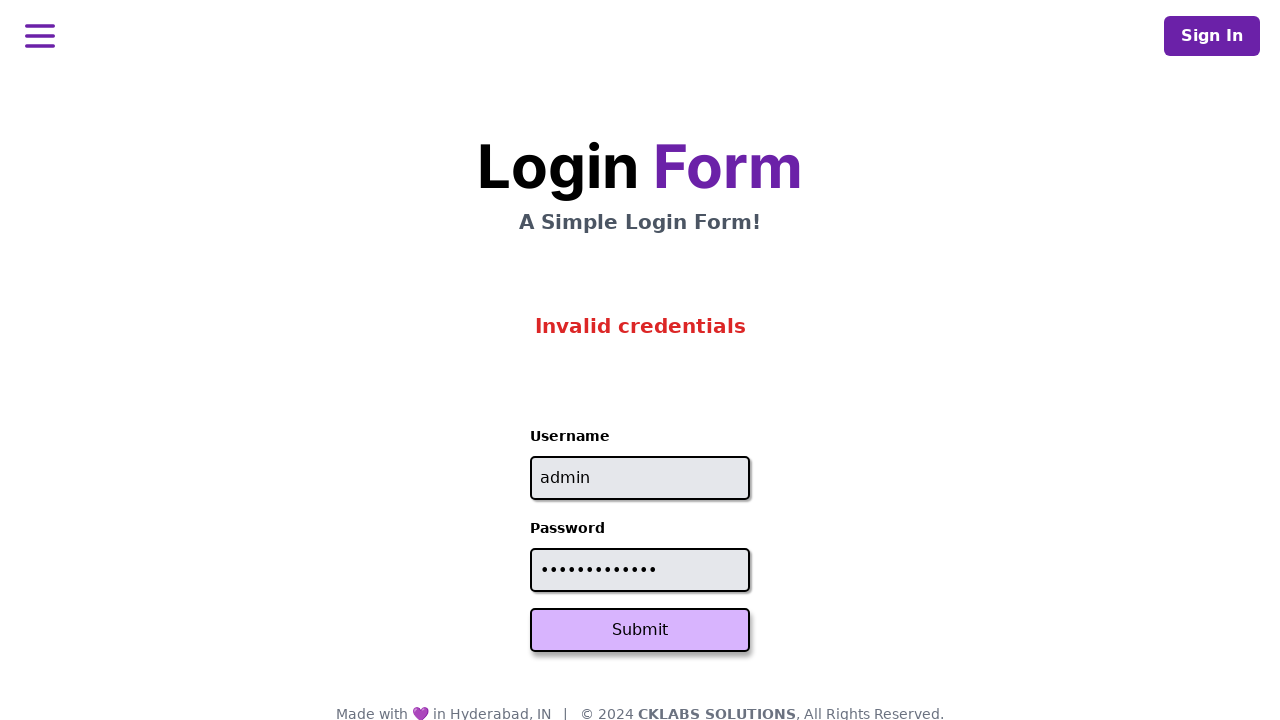

Cleared username field on #username
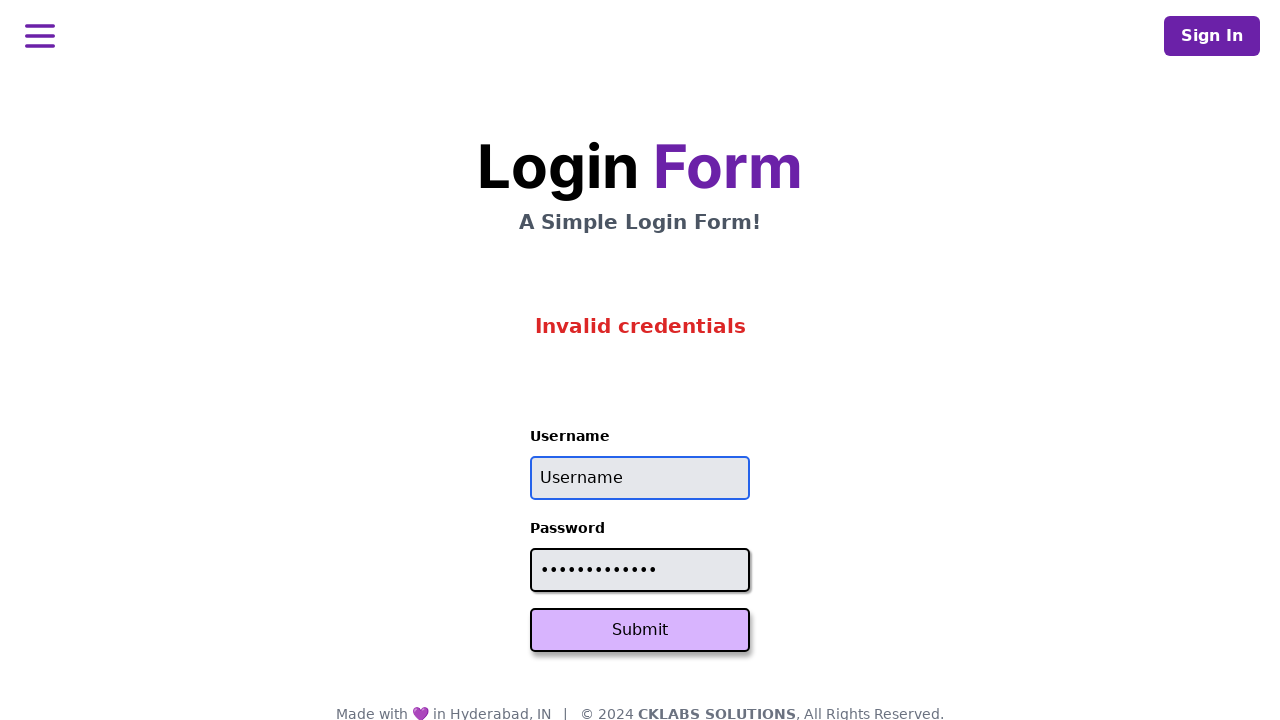

Filled username field with 'admin' on #username
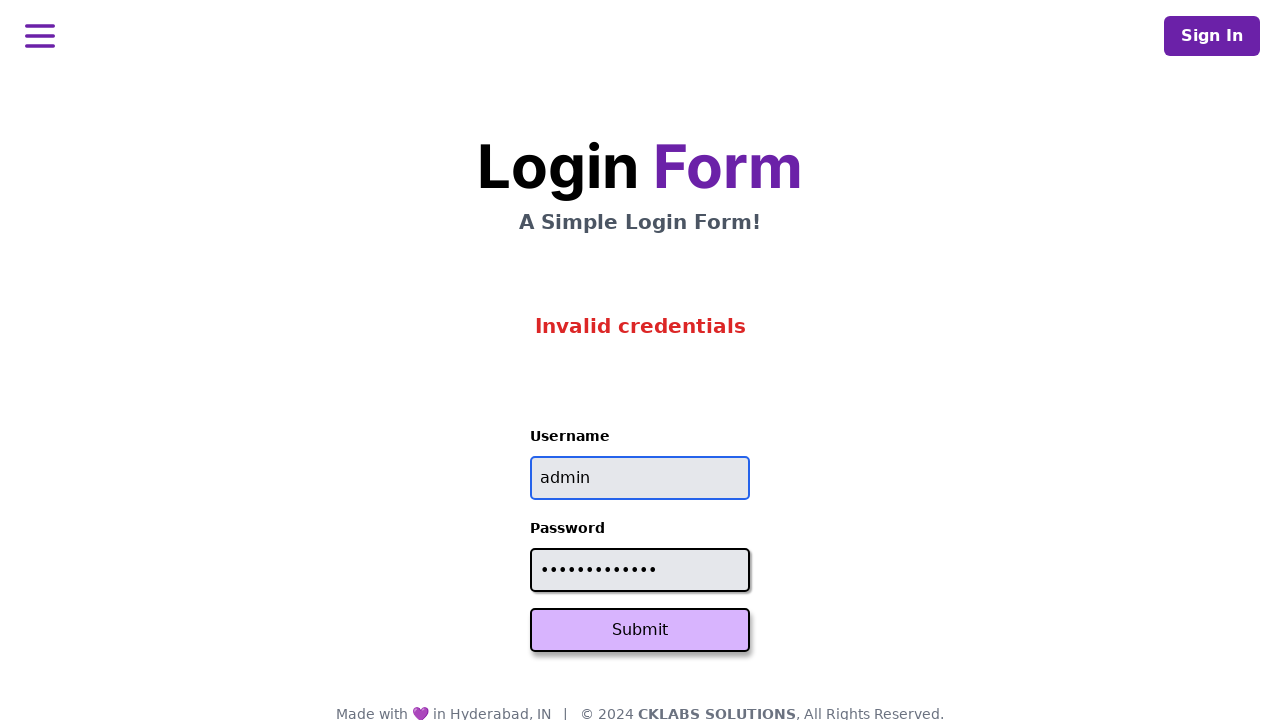

Cleared password field on #password
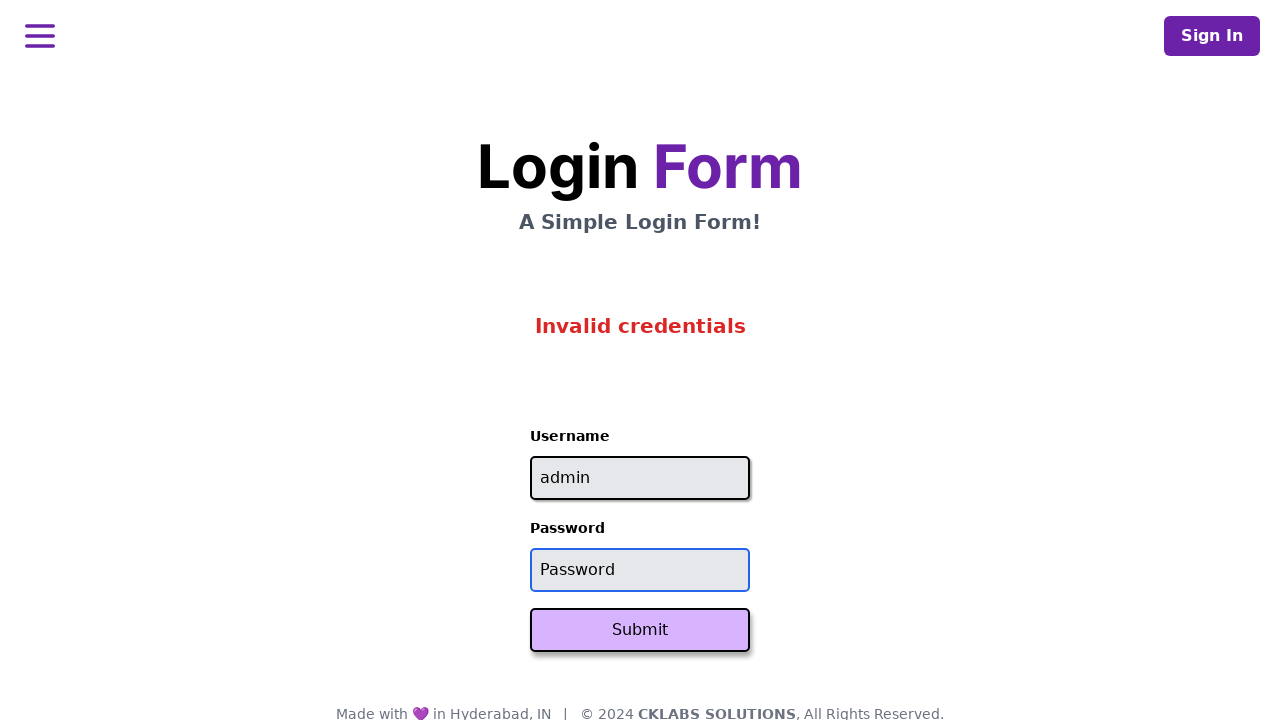

Filled password field with 'wrongPassword' on #password
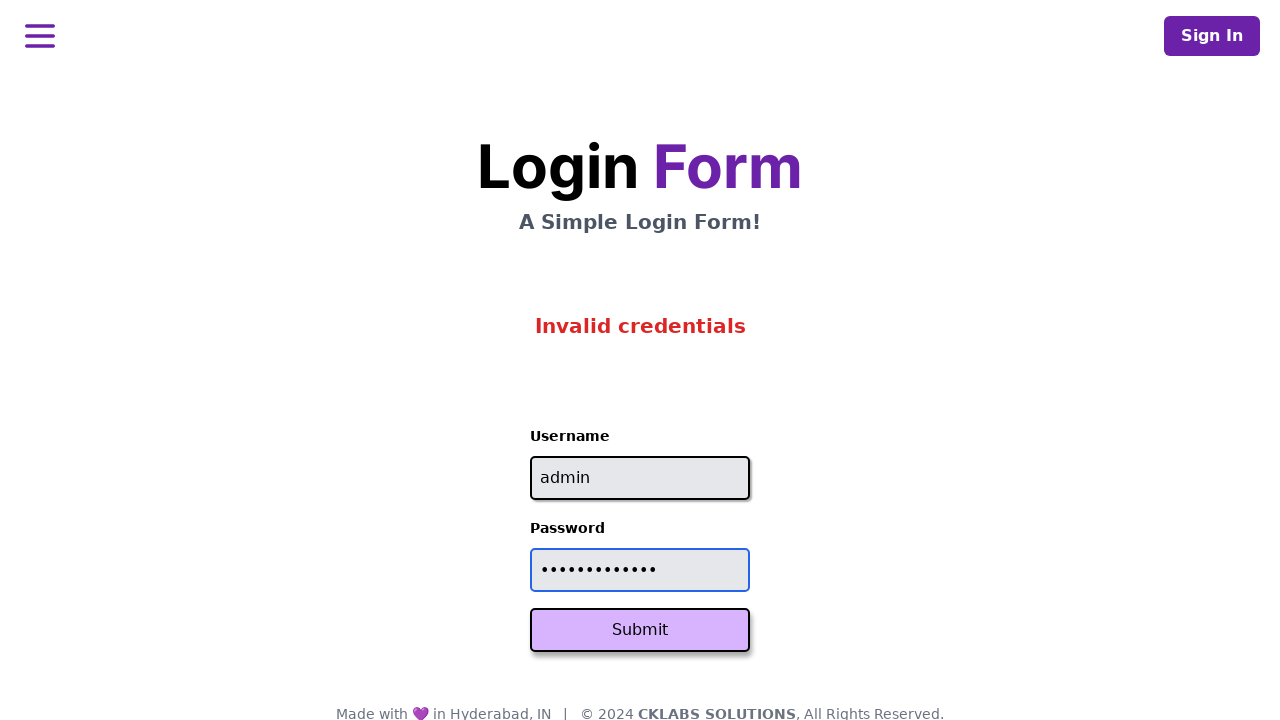

Clicked Submit button with incorrect credentials at (640, 630) on button:text('Submit')
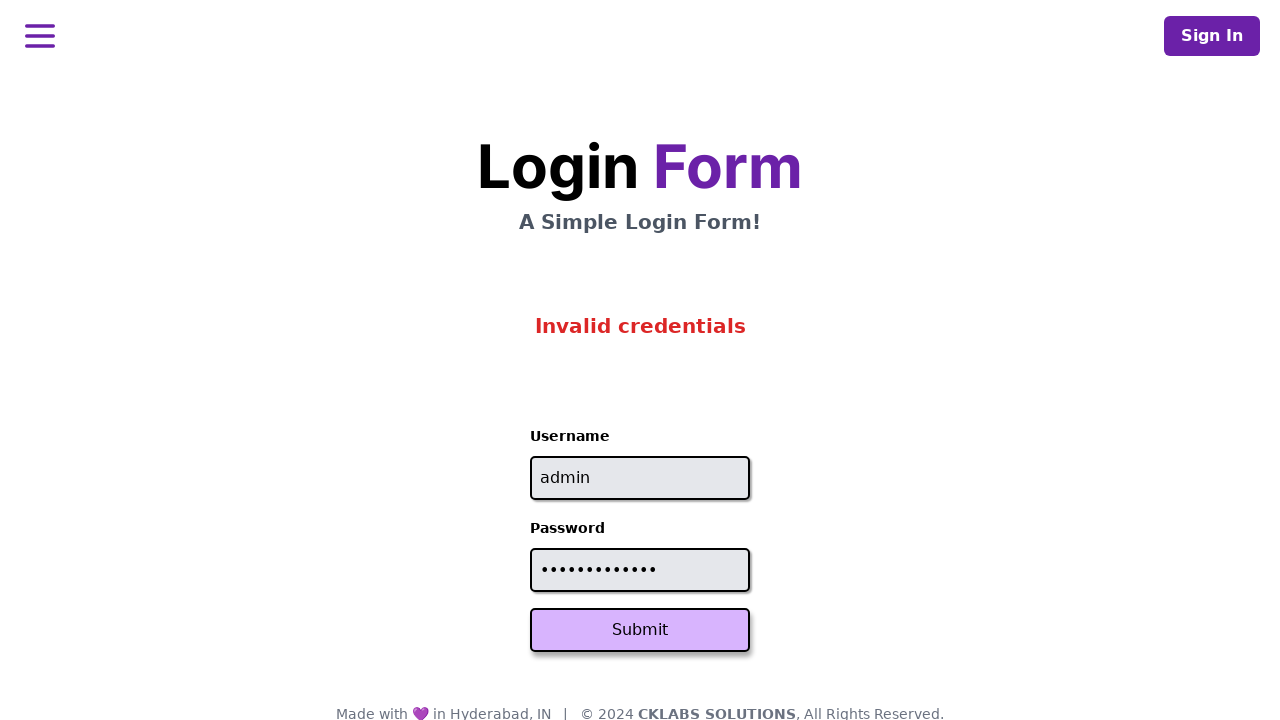

Retrieved error message from page
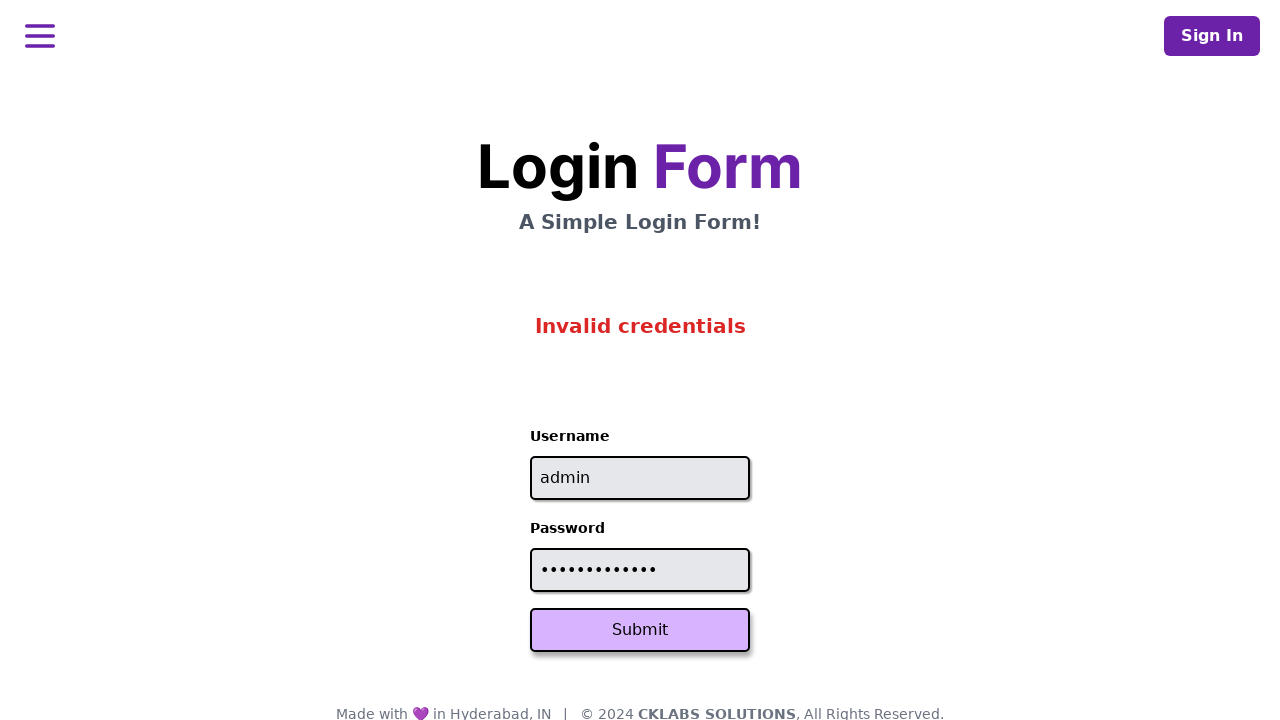

Verified error message displays 'Invalid credentials'
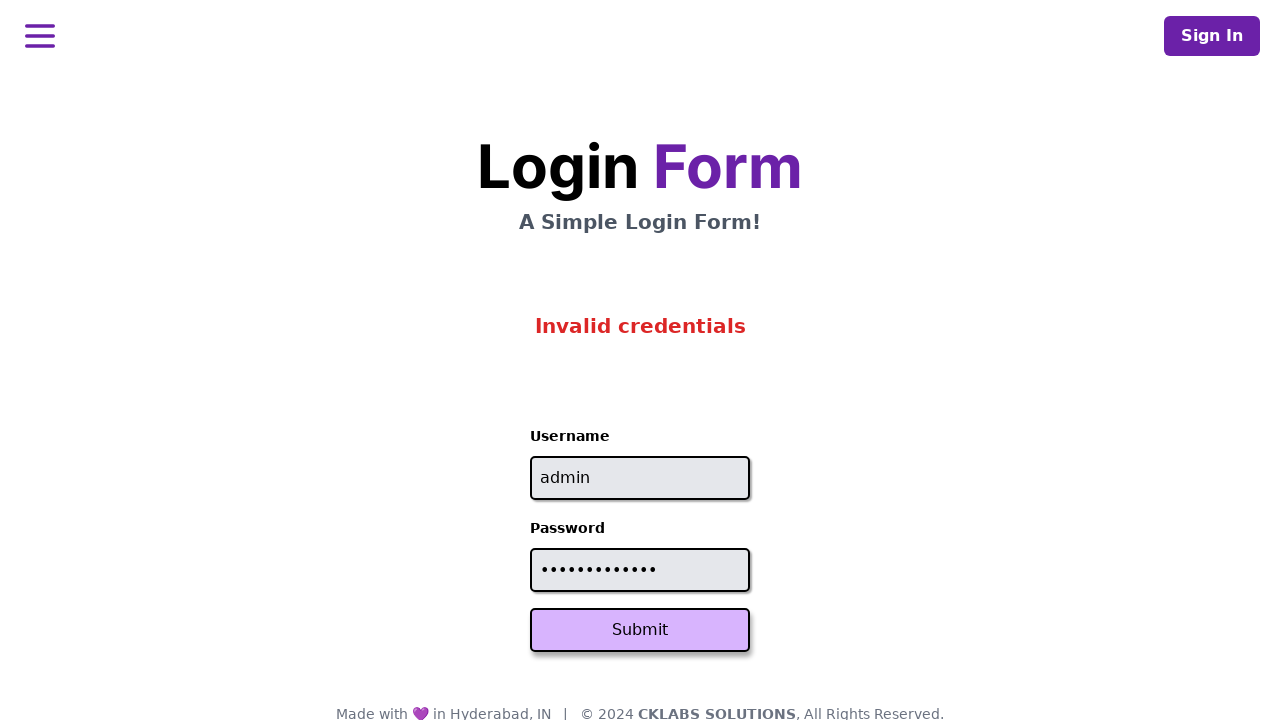

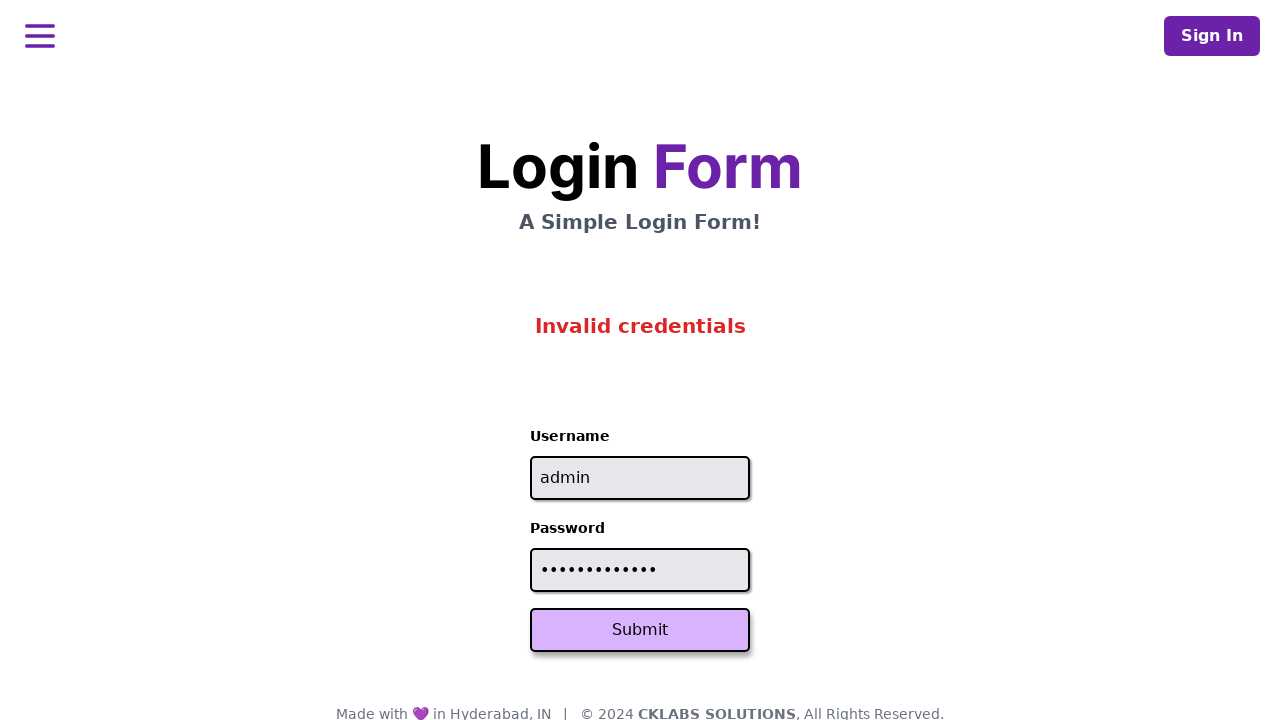